Tests drag and drop functionality by dragging an element and dropping it onto a target element

Starting URL: http://jqueryui.com/resources/demos/droppable/default.html

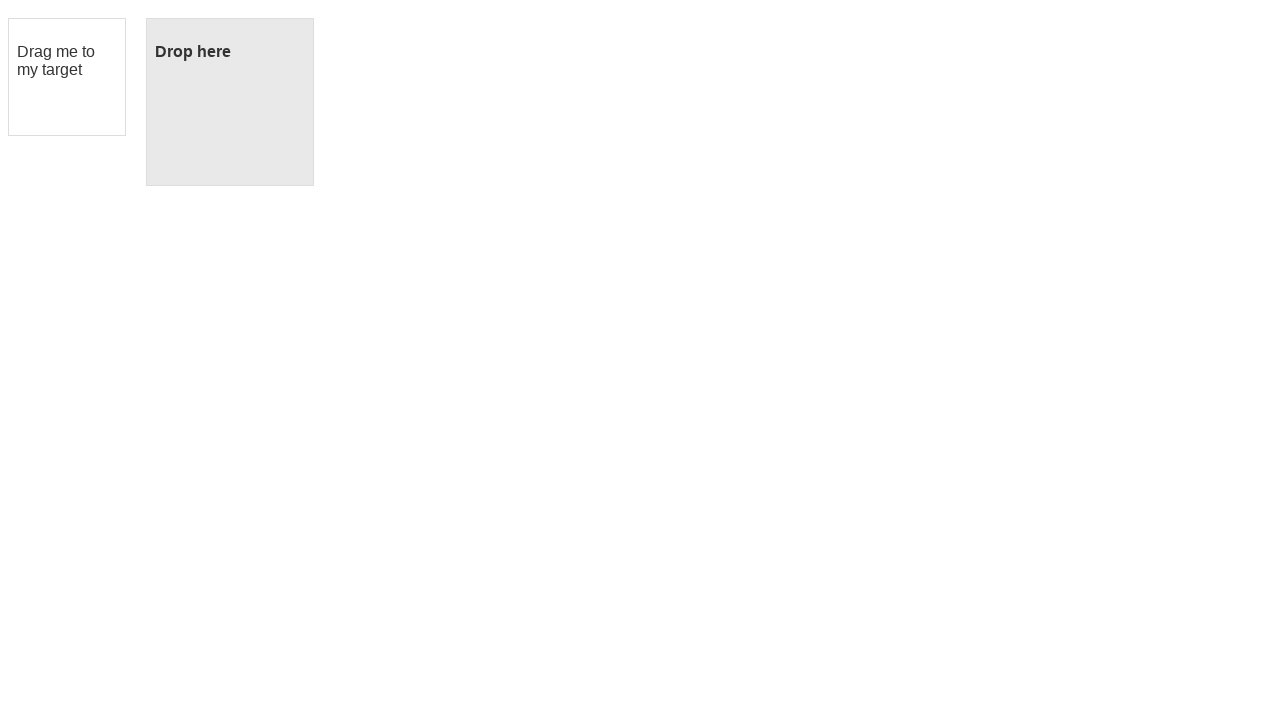

Located the draggable element
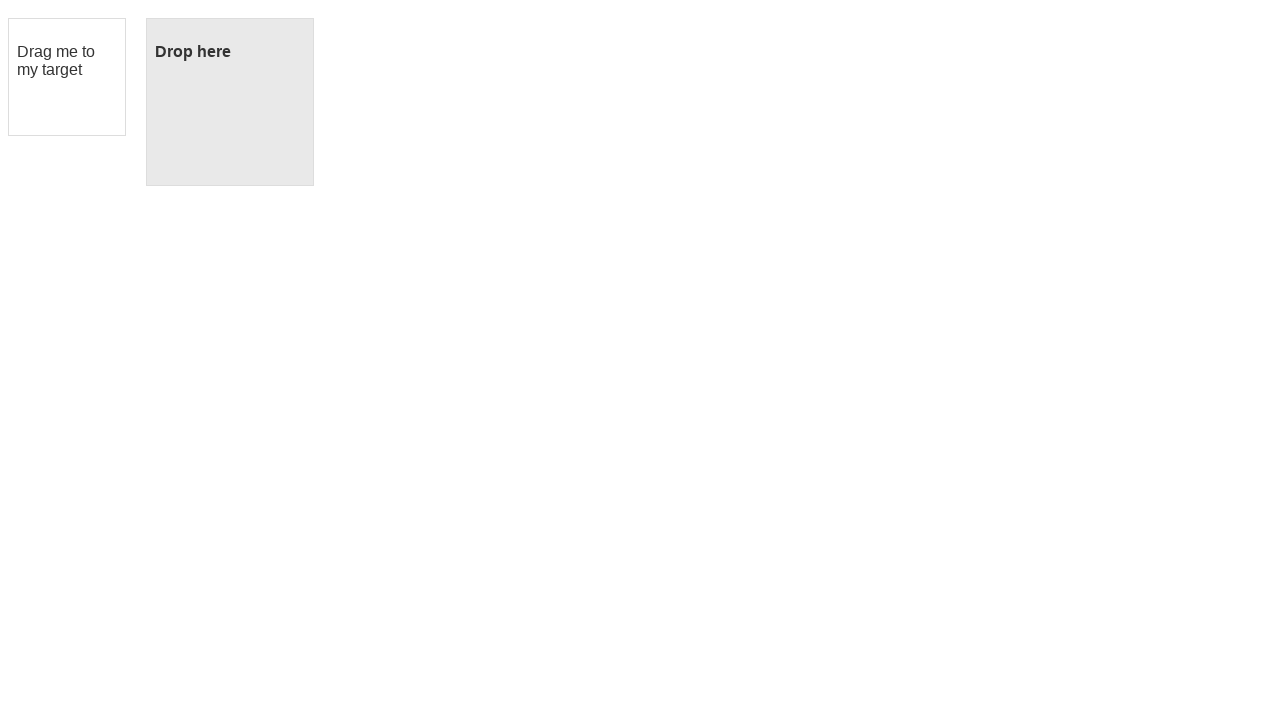

Located the droppable target element
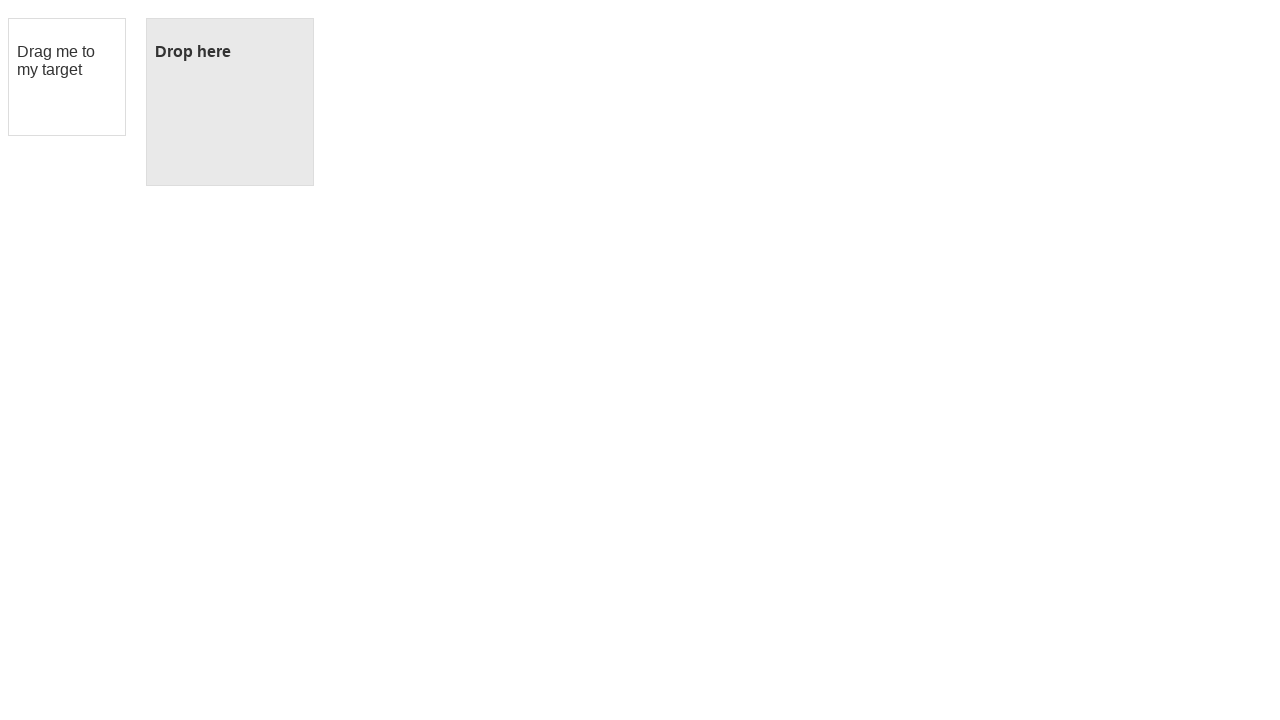

Dragged the element and dropped it onto the target element at (230, 102)
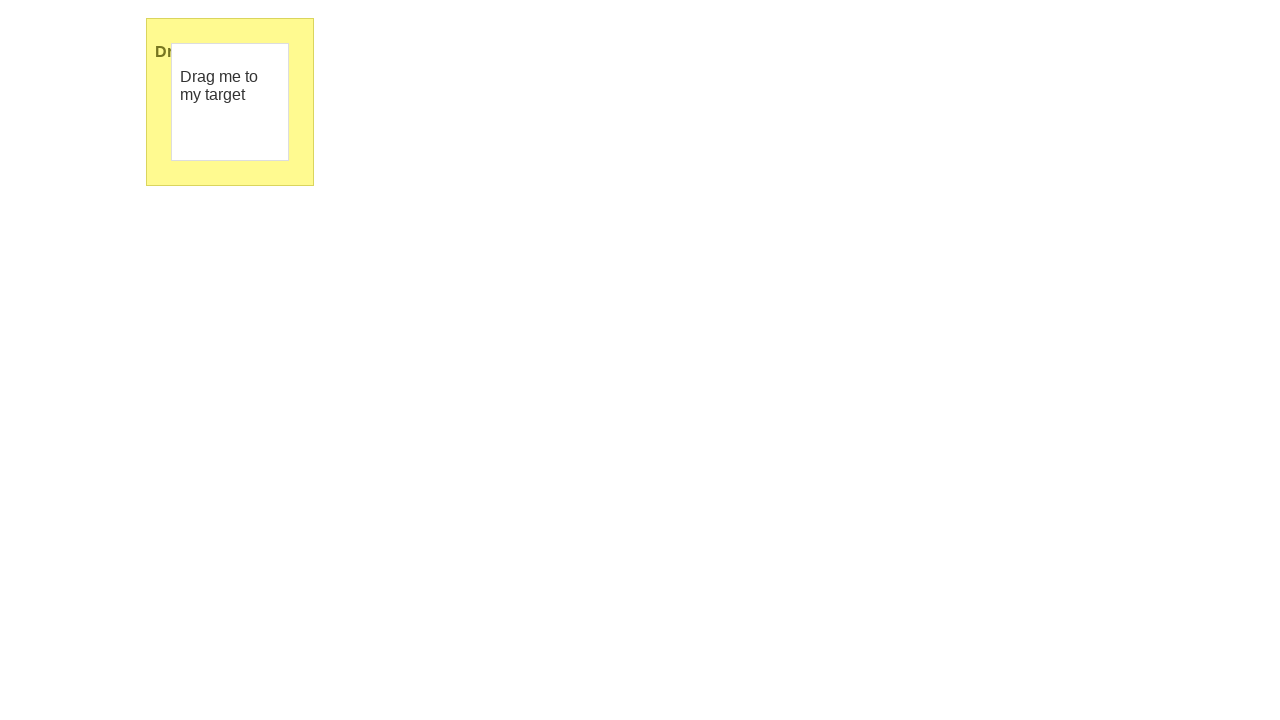

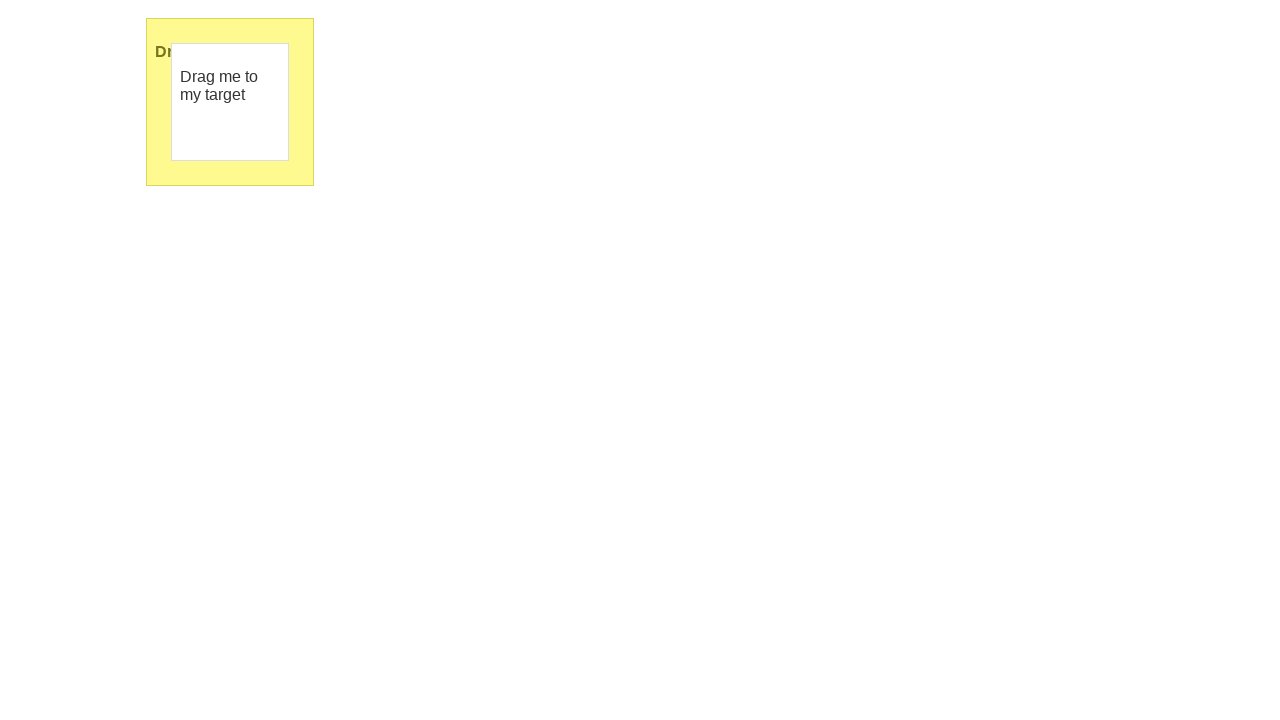